Verifies that sortable elements are present on the page by checking for the list container elements

Starting URL: http://demoqa.com/sortable/

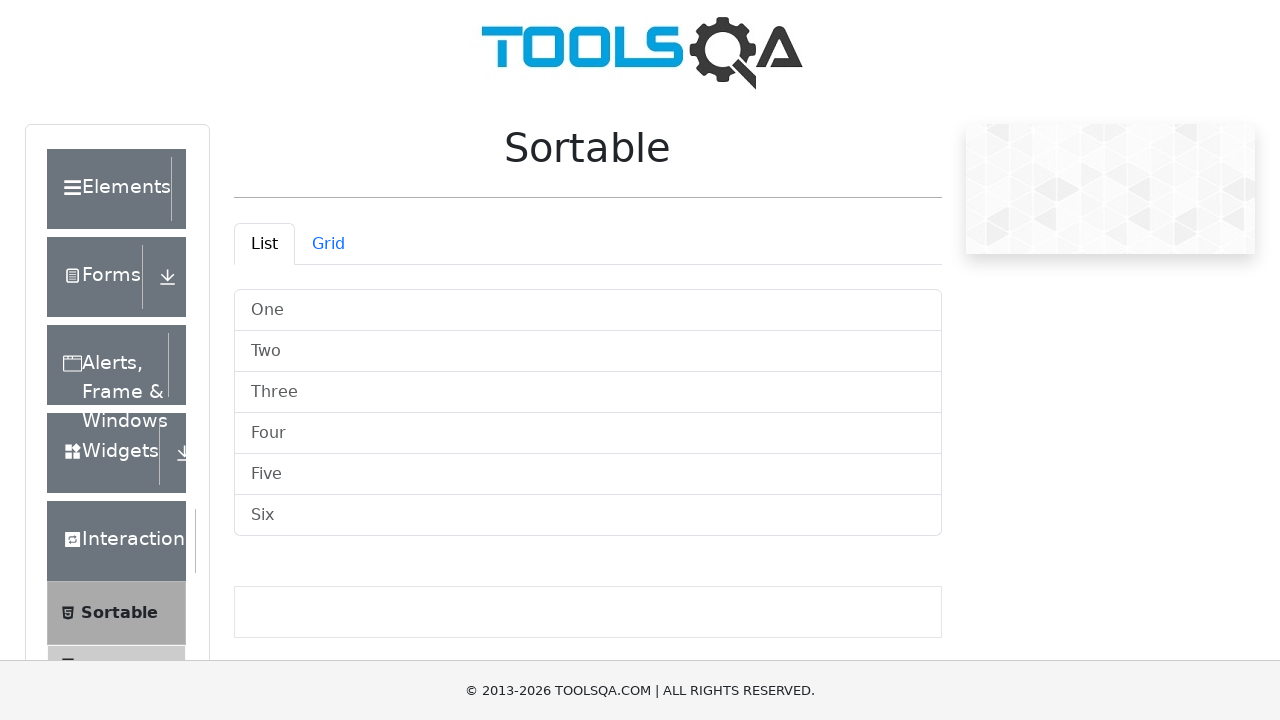

Navigated to Sortable demo page
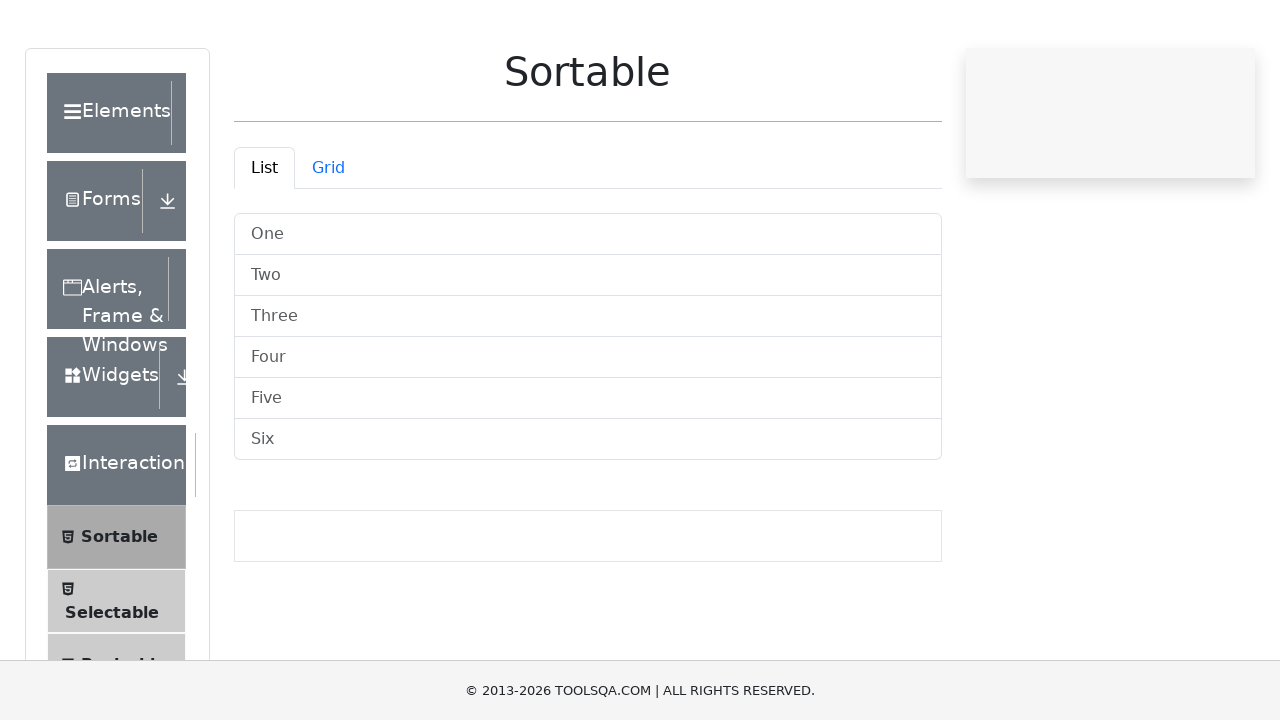

Sortable list container elements are now visible
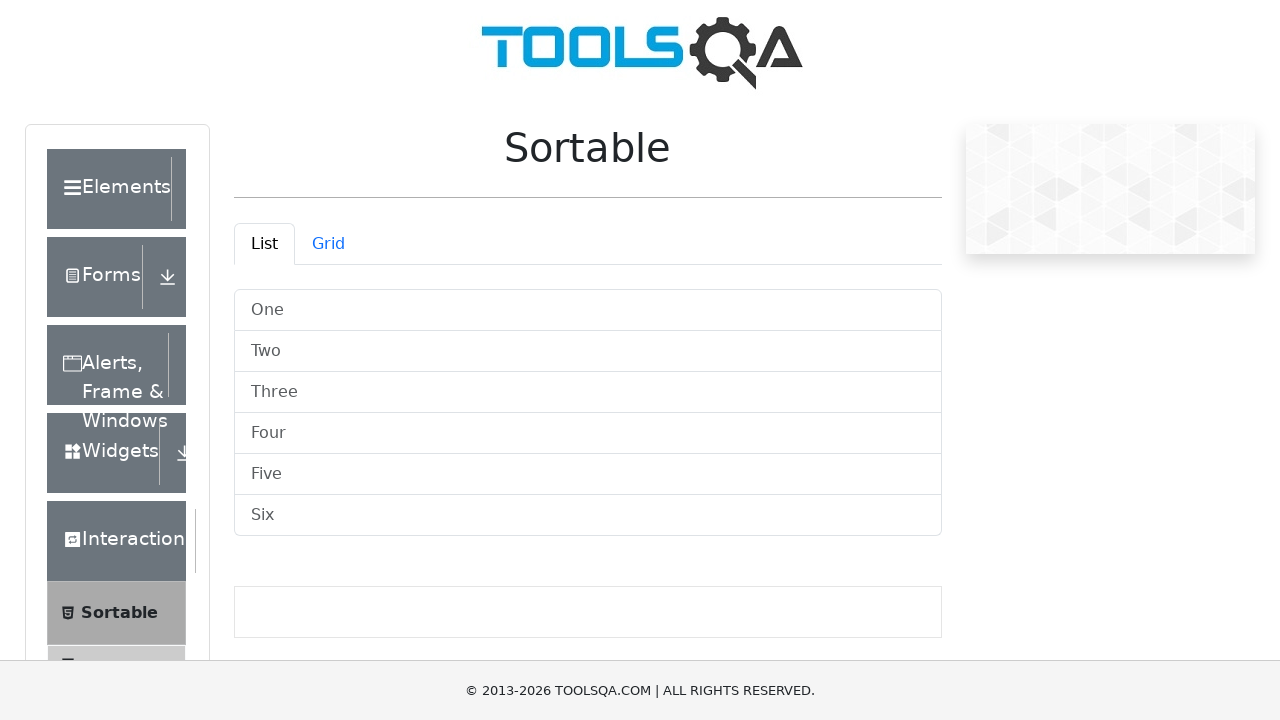

Located sortable elements using XPath selector
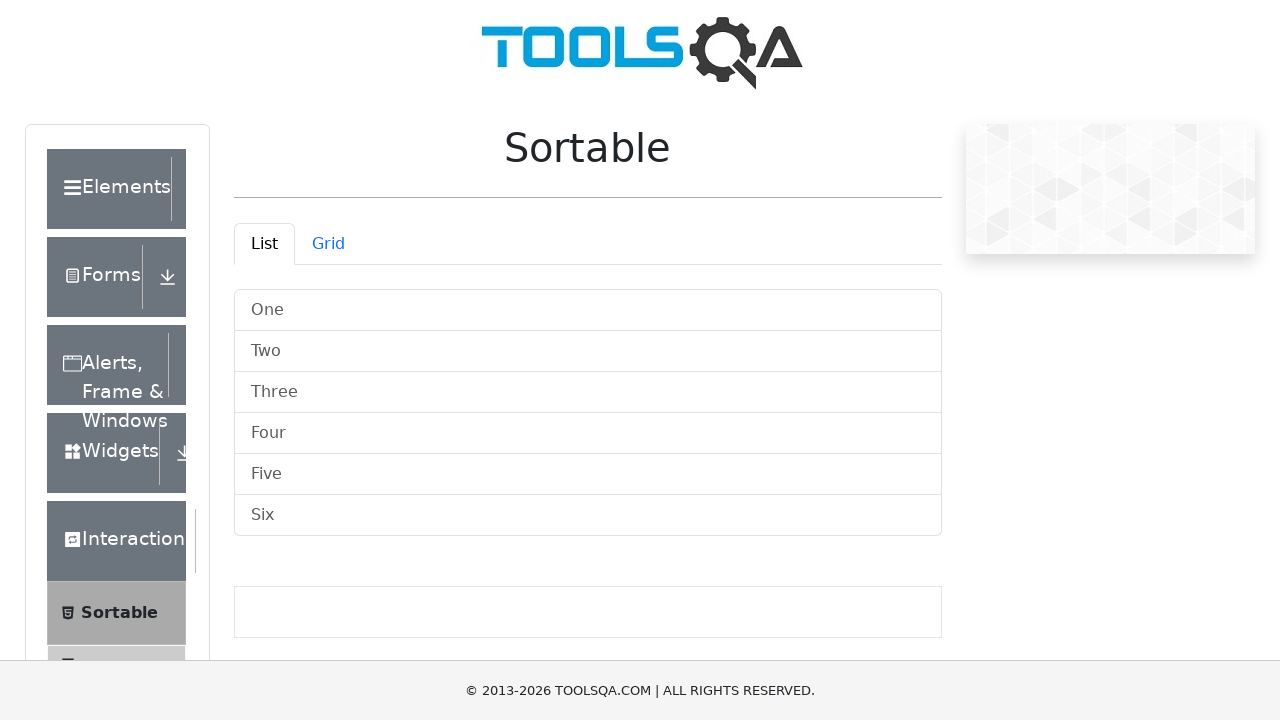

First sortable element is visible and ready
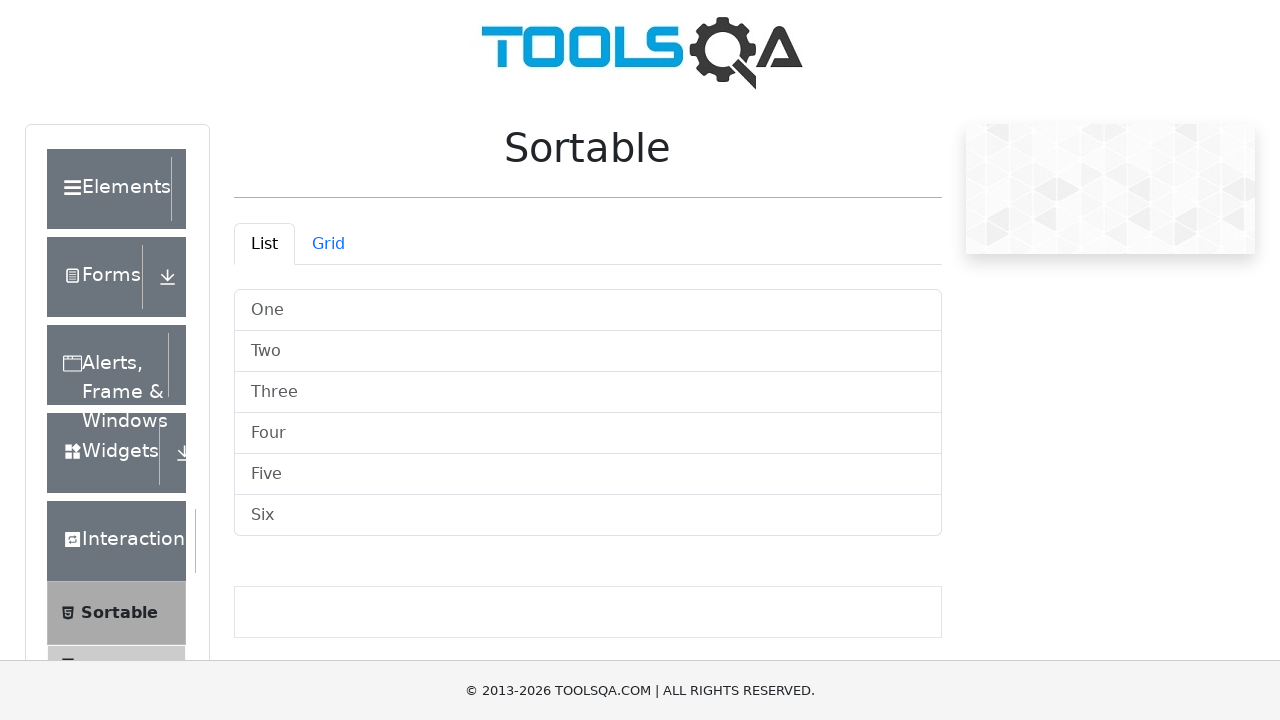

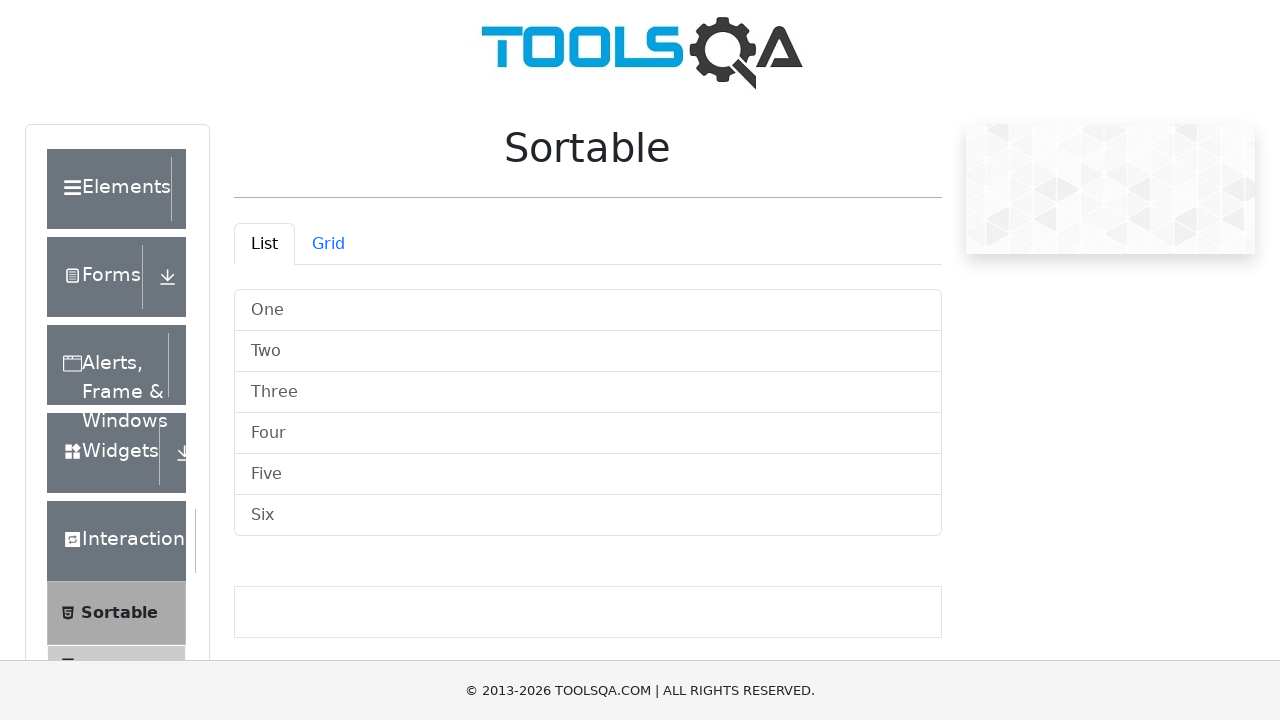